Tests filter navigation between All, Active, and Completed views including back button behavior

Starting URL: https://demo.playwright.dev/todomvc

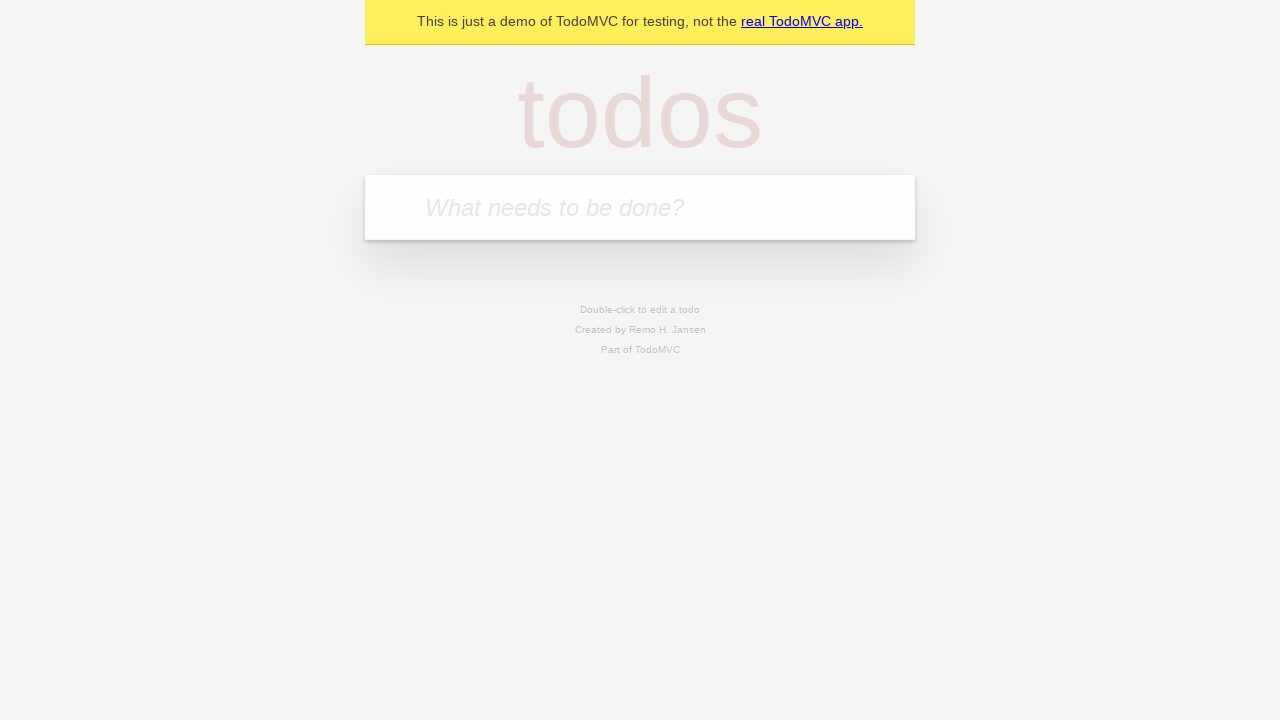

Filled input field with 'buy some cheese' on internal:attr=[placeholder="What needs to be done?"i]
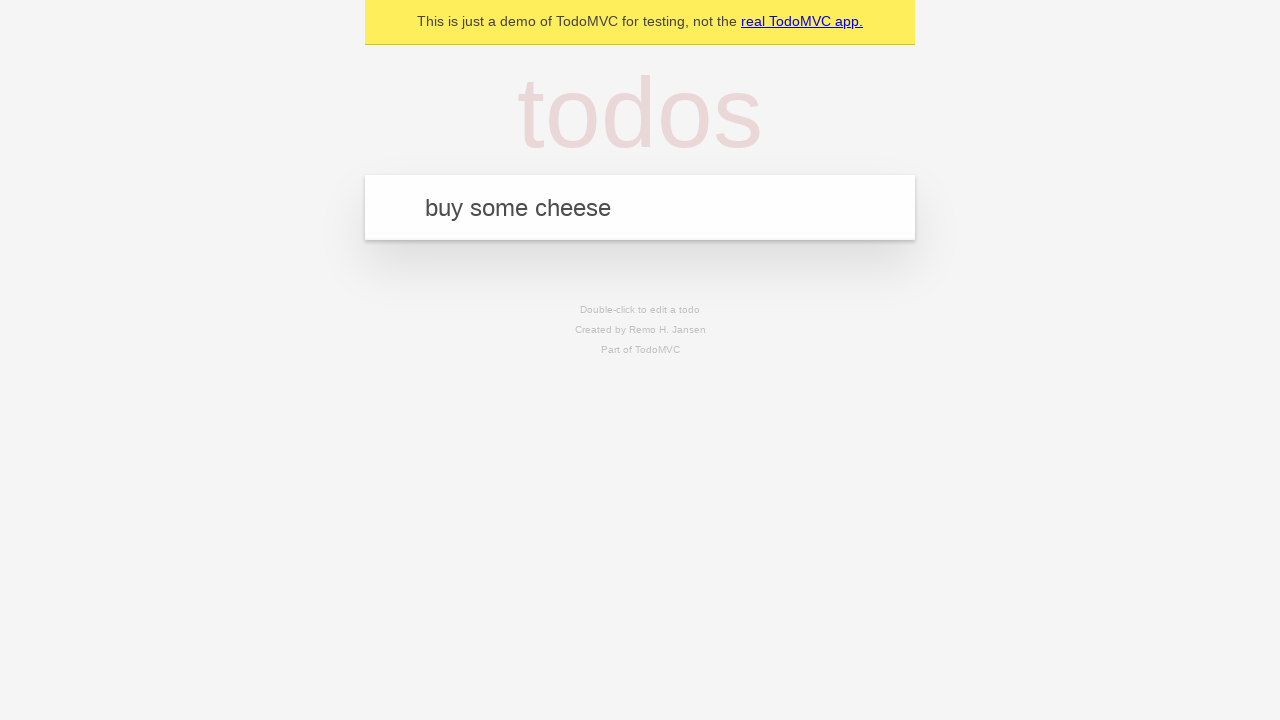

Pressed Enter to create first todo item on internal:attr=[placeholder="What needs to be done?"i]
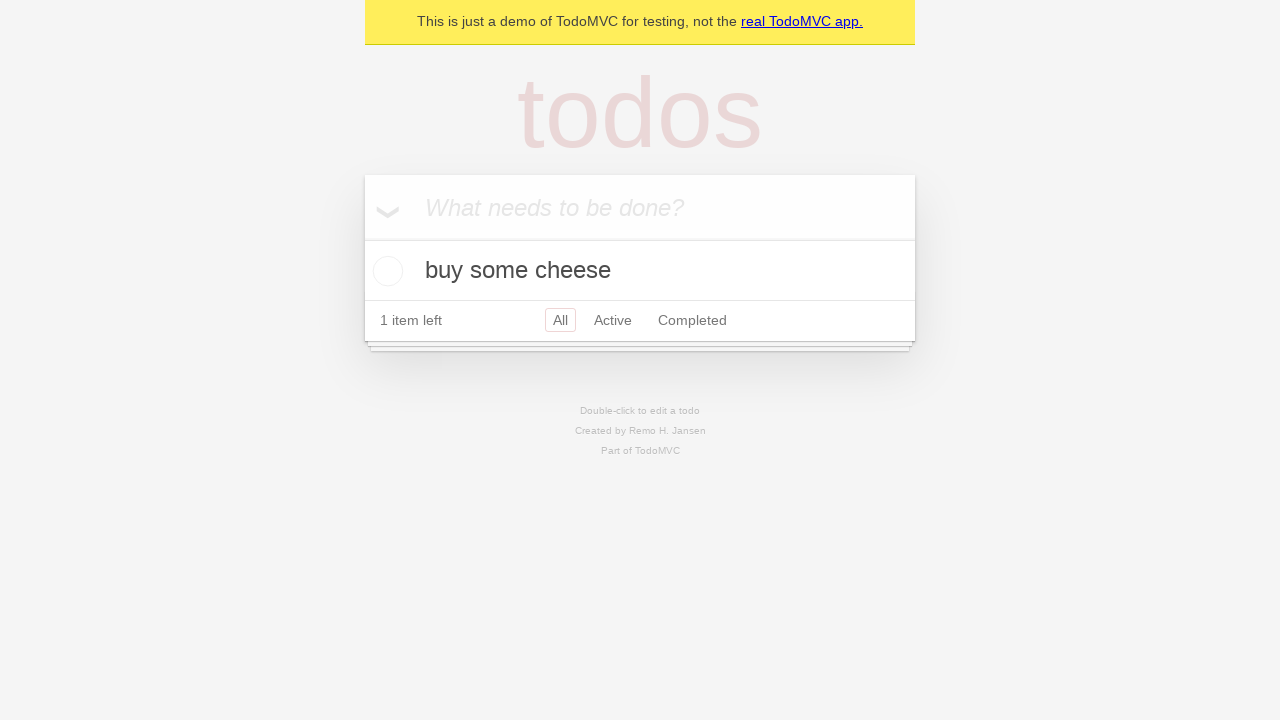

Filled input field with 'feed the cat' on internal:attr=[placeholder="What needs to be done?"i]
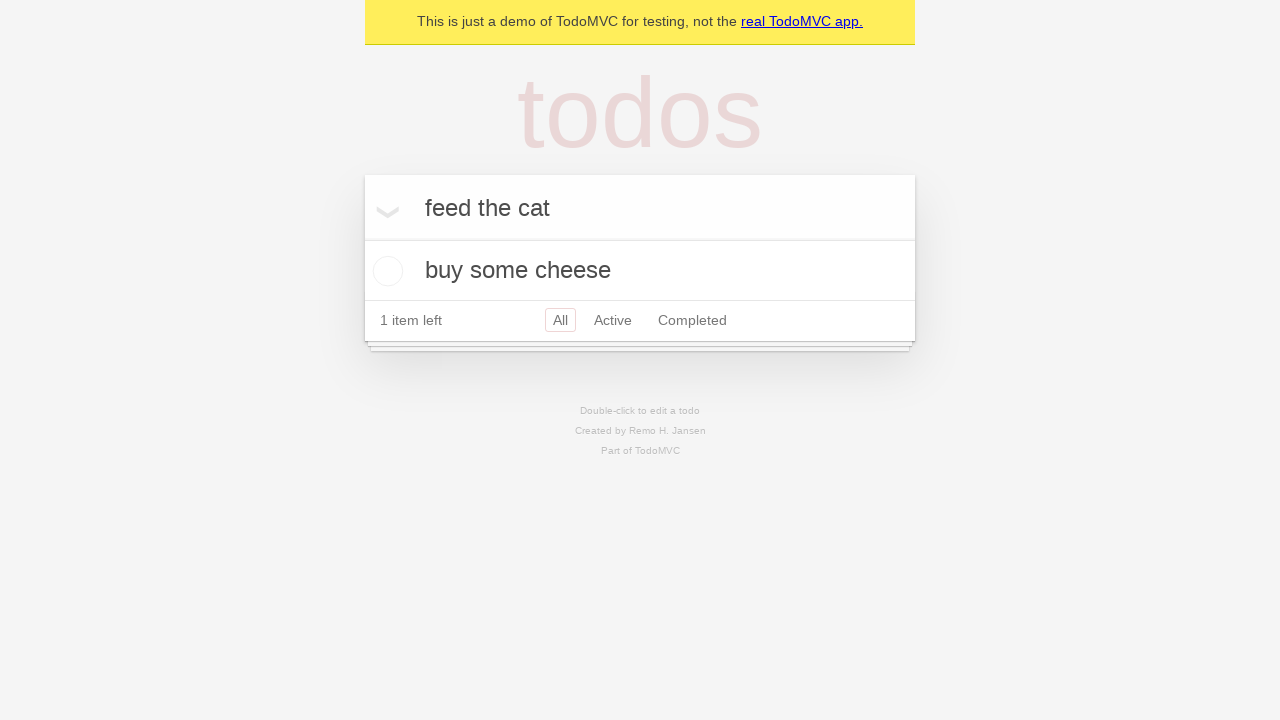

Pressed Enter to create second todo item on internal:attr=[placeholder="What needs to be done?"i]
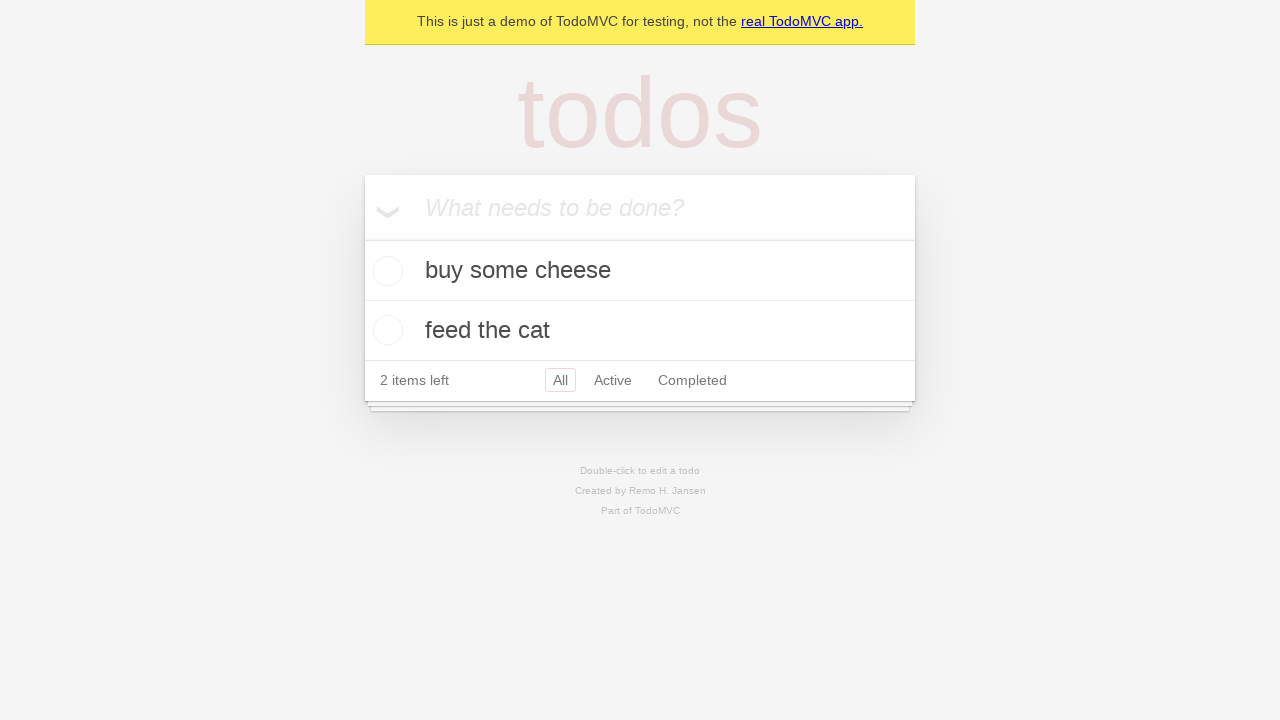

Filled input field with 'book a doctors appointment' on internal:attr=[placeholder="What needs to be done?"i]
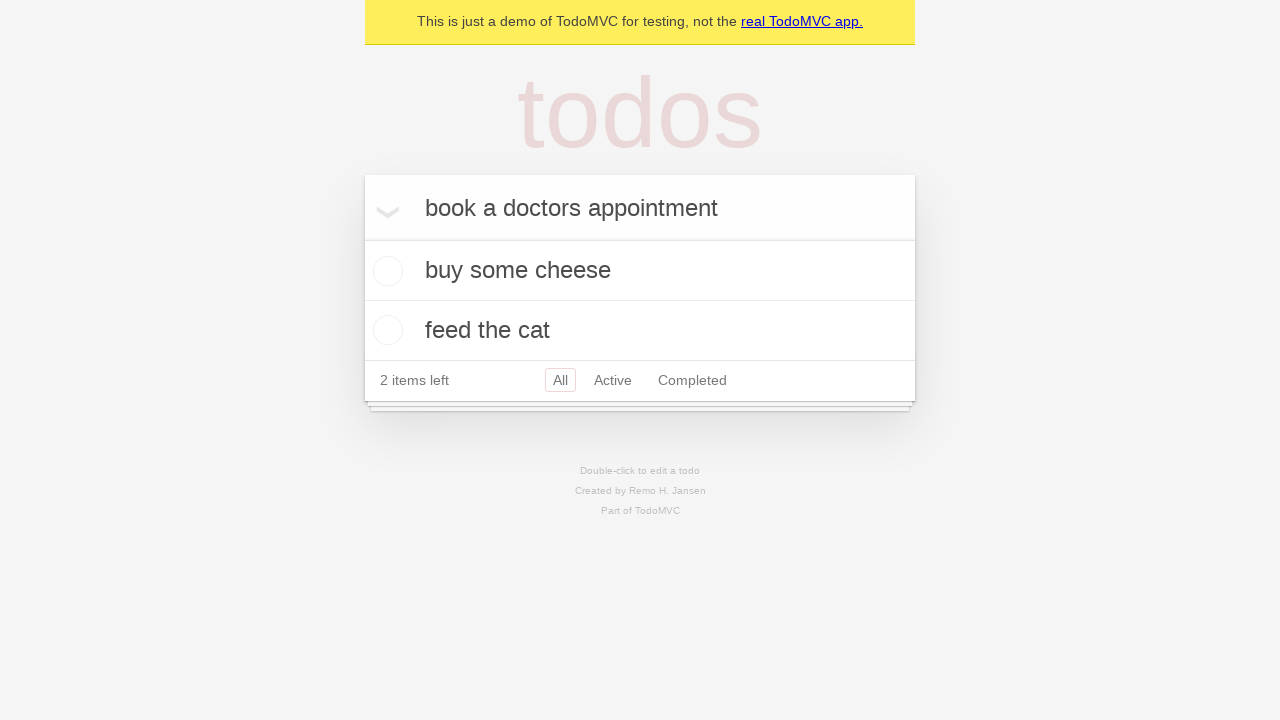

Pressed Enter to create third todo item on internal:attr=[placeholder="What needs to be done?"i]
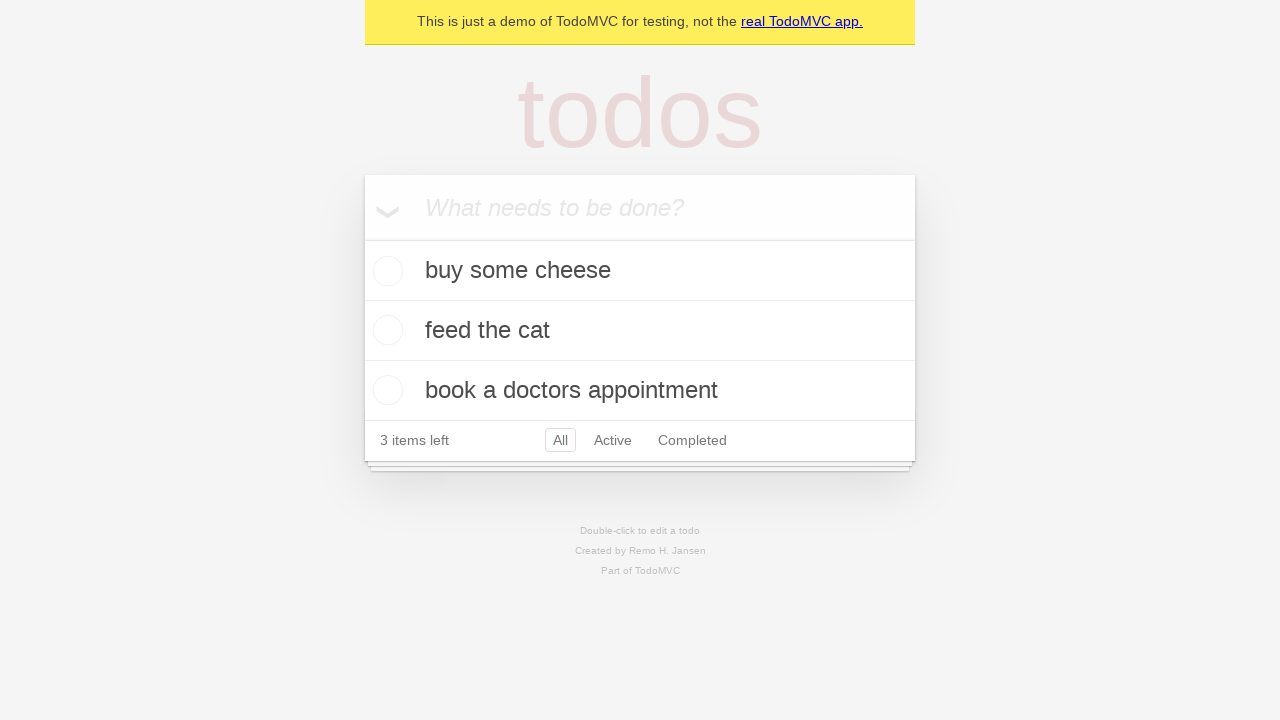

Checked the second todo item 'feed the cat' at (385, 330) on internal:testid=[data-testid="todo-item"s] >> nth=1 >> internal:role=checkbox
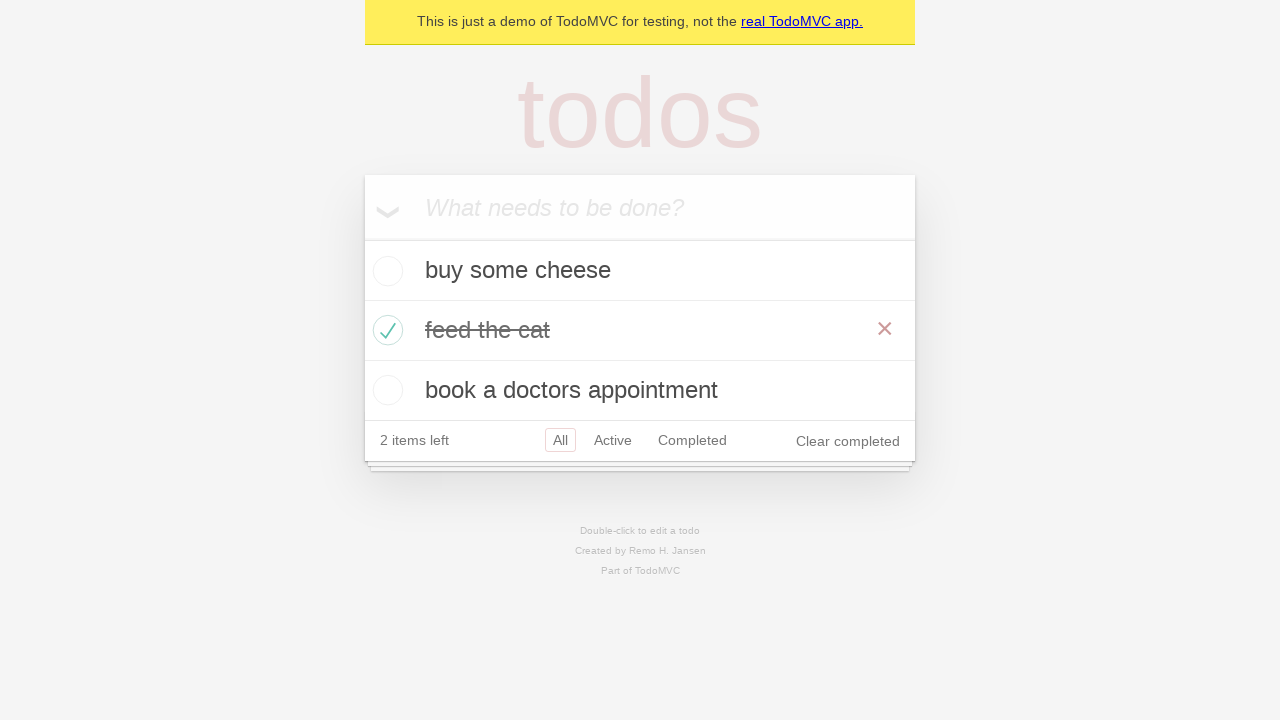

Clicked Active filter to display only active items at (613, 440) on internal:role=link[name="Active"i]
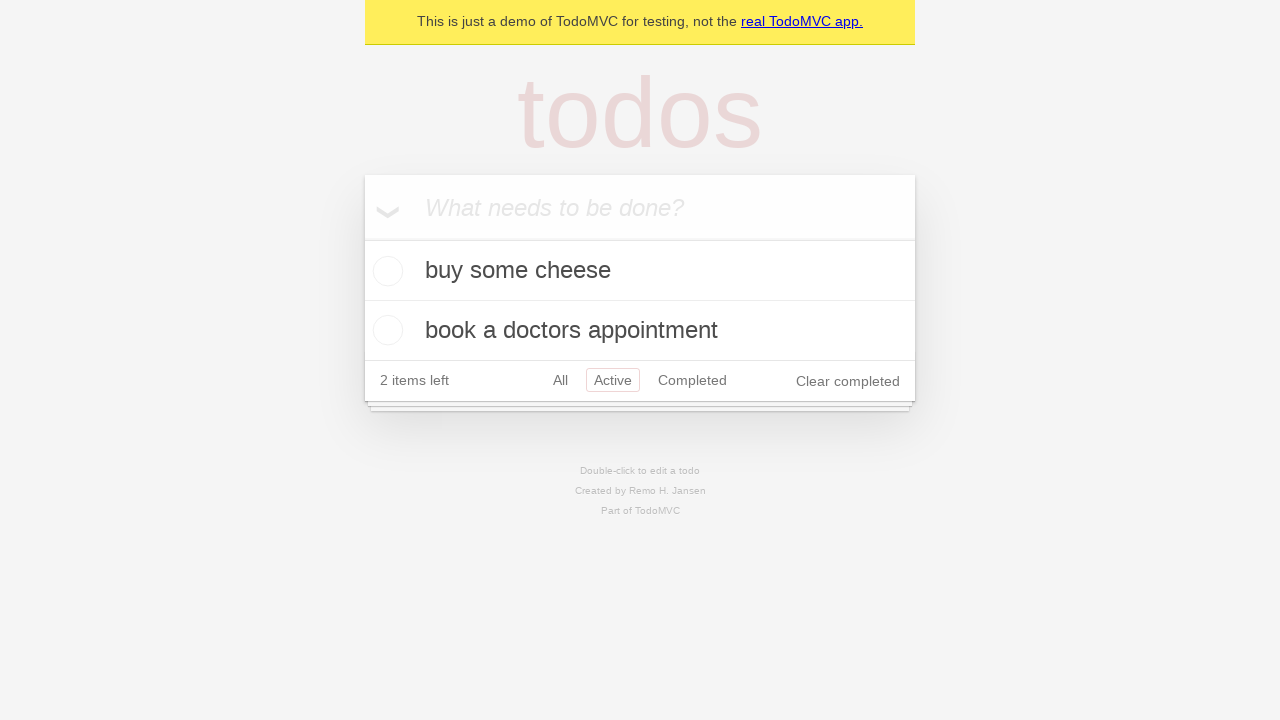

Filtered view loaded showing active items only
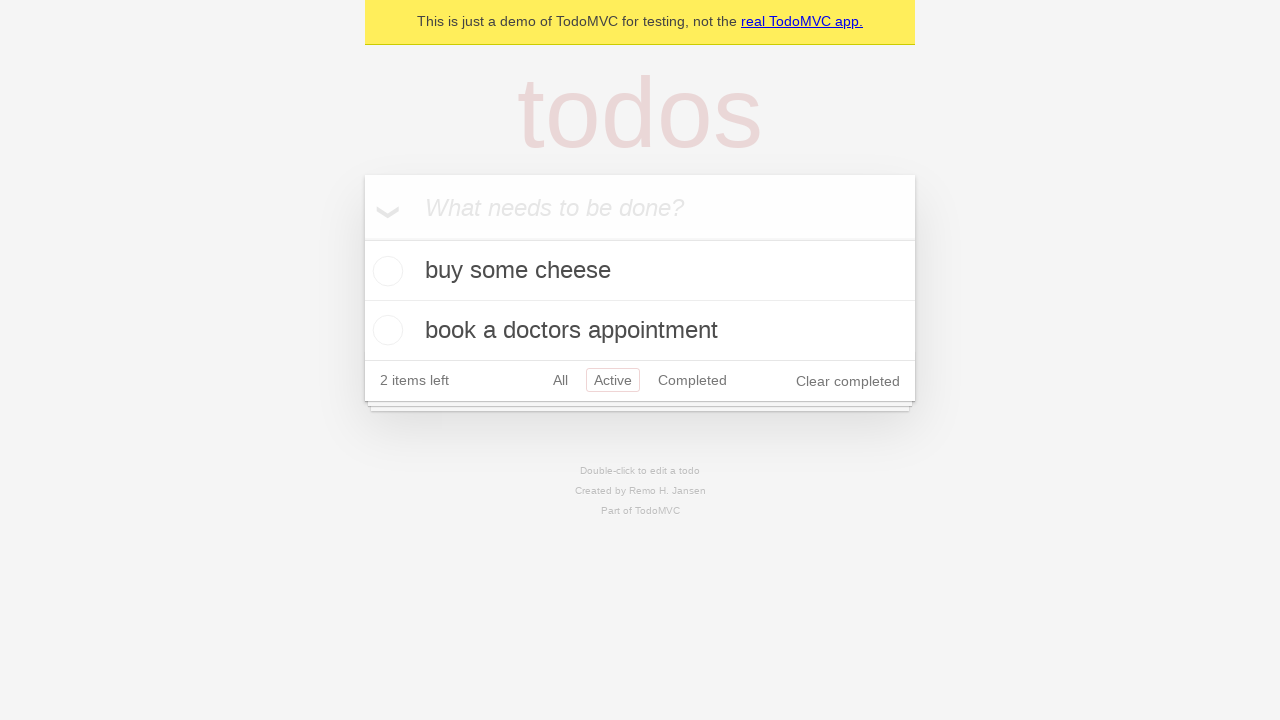

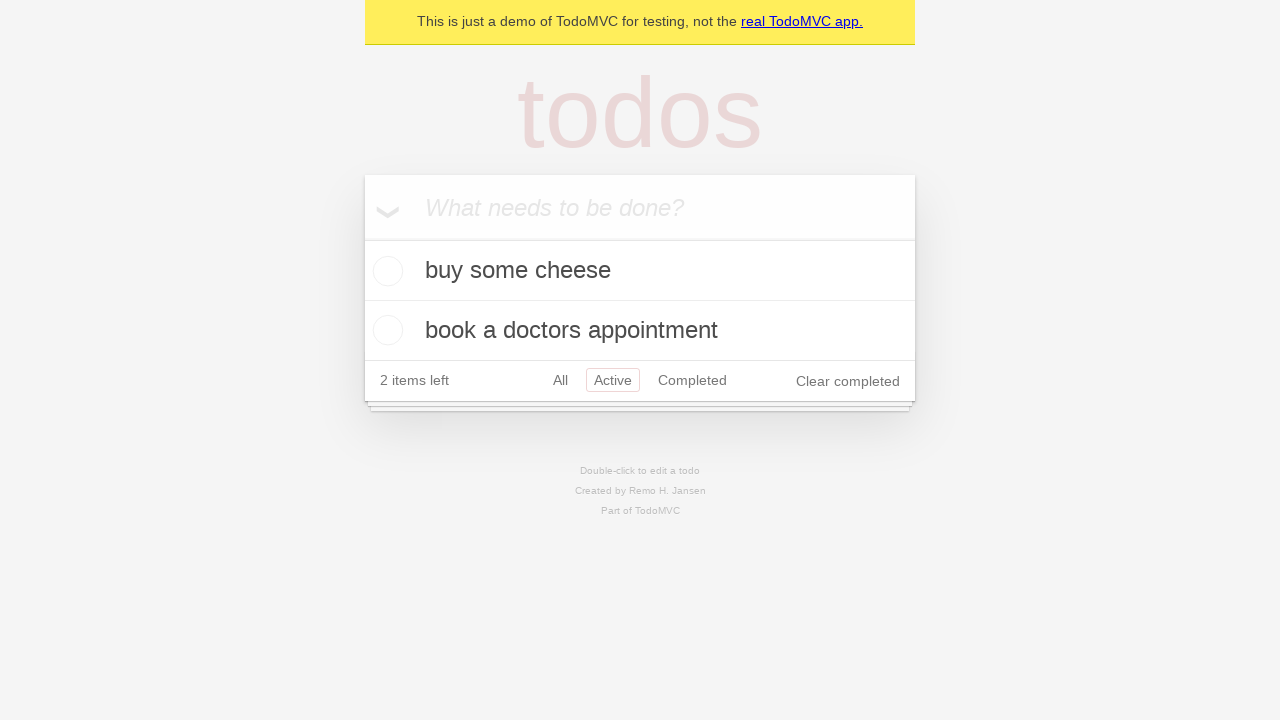